Tests jQuery UI droppable functionality by dragging an element and dropping it onto a target area within an iframe

Starting URL: https://jqueryui.com/droppable/

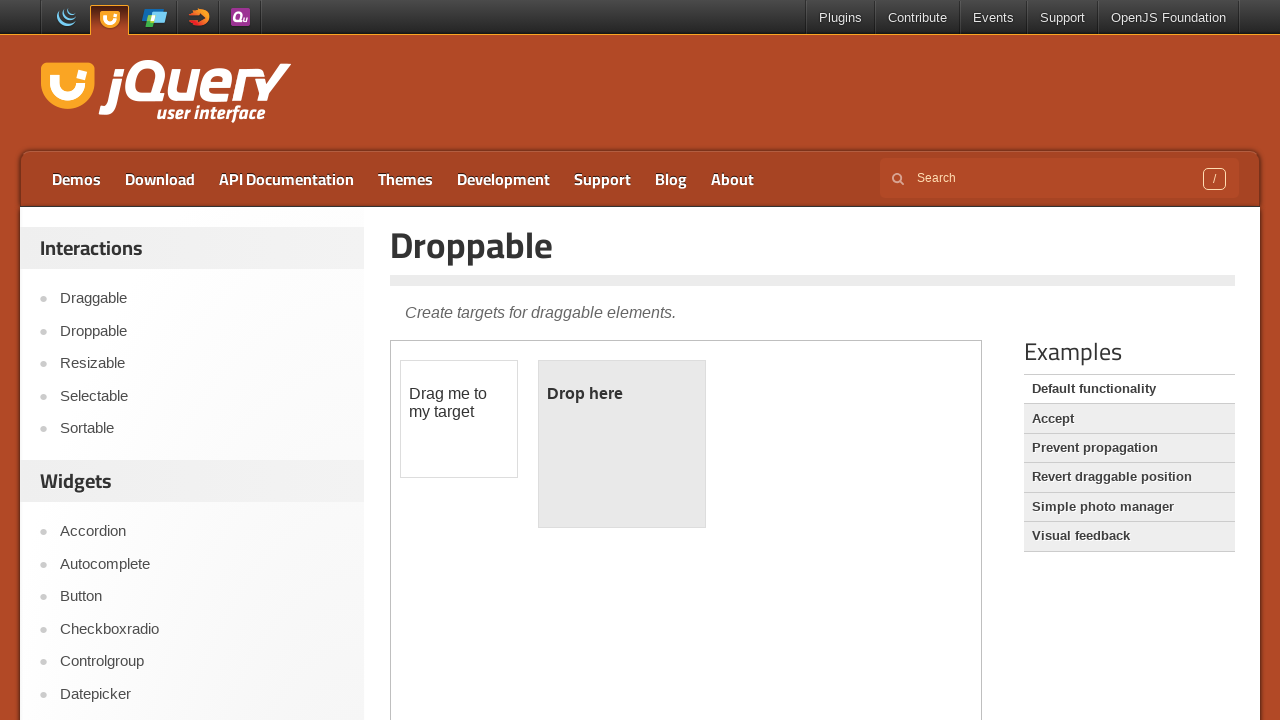

Located the demo iframe for droppable test
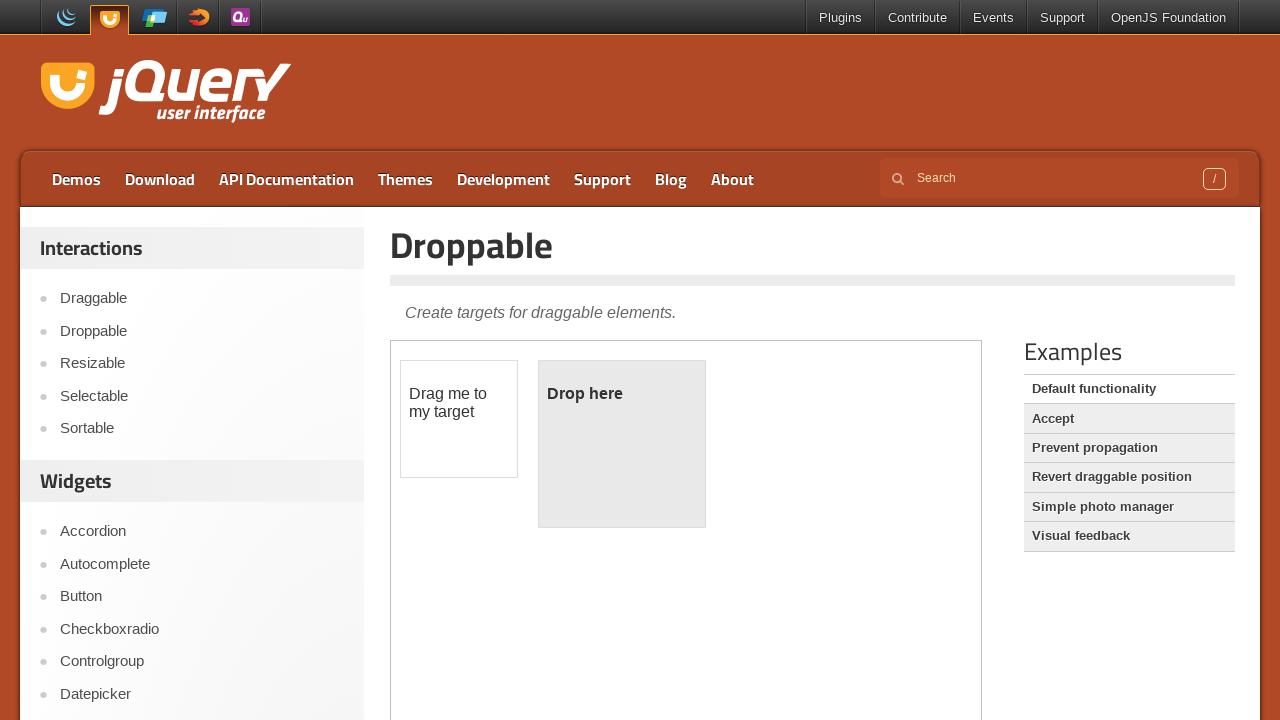

Located the draggable element within iframe
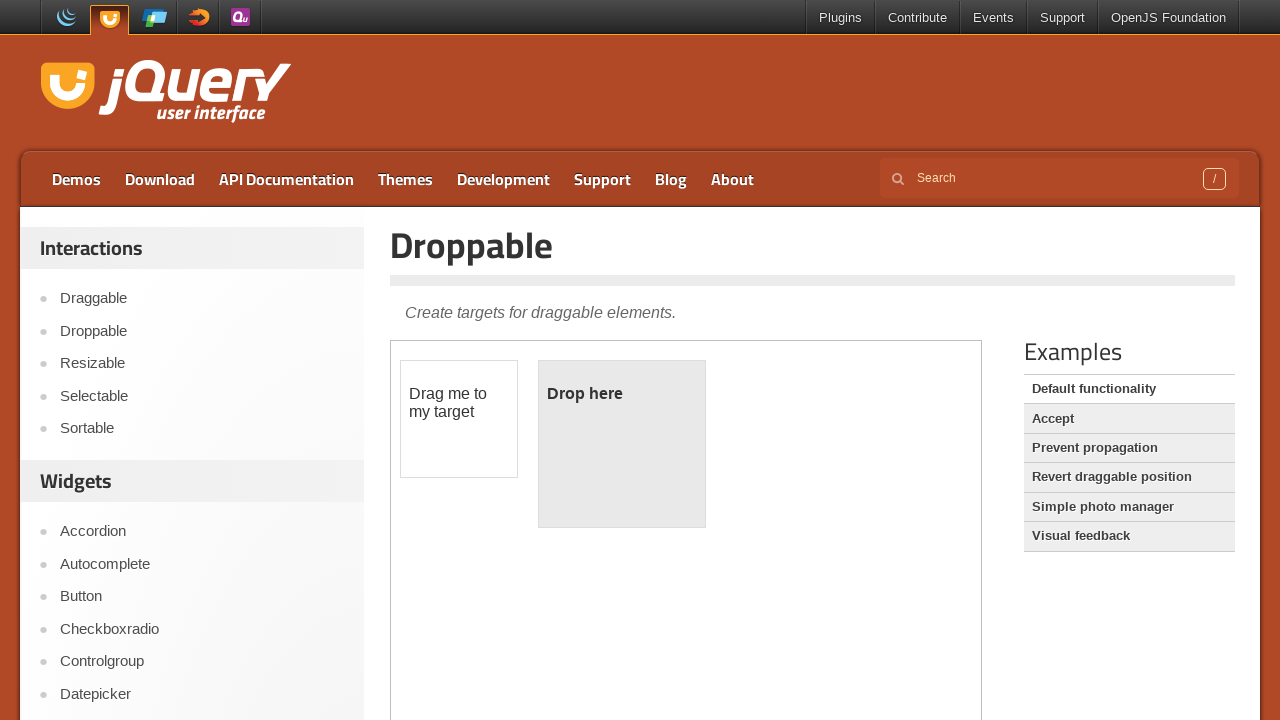

Located the droppable target element within iframe
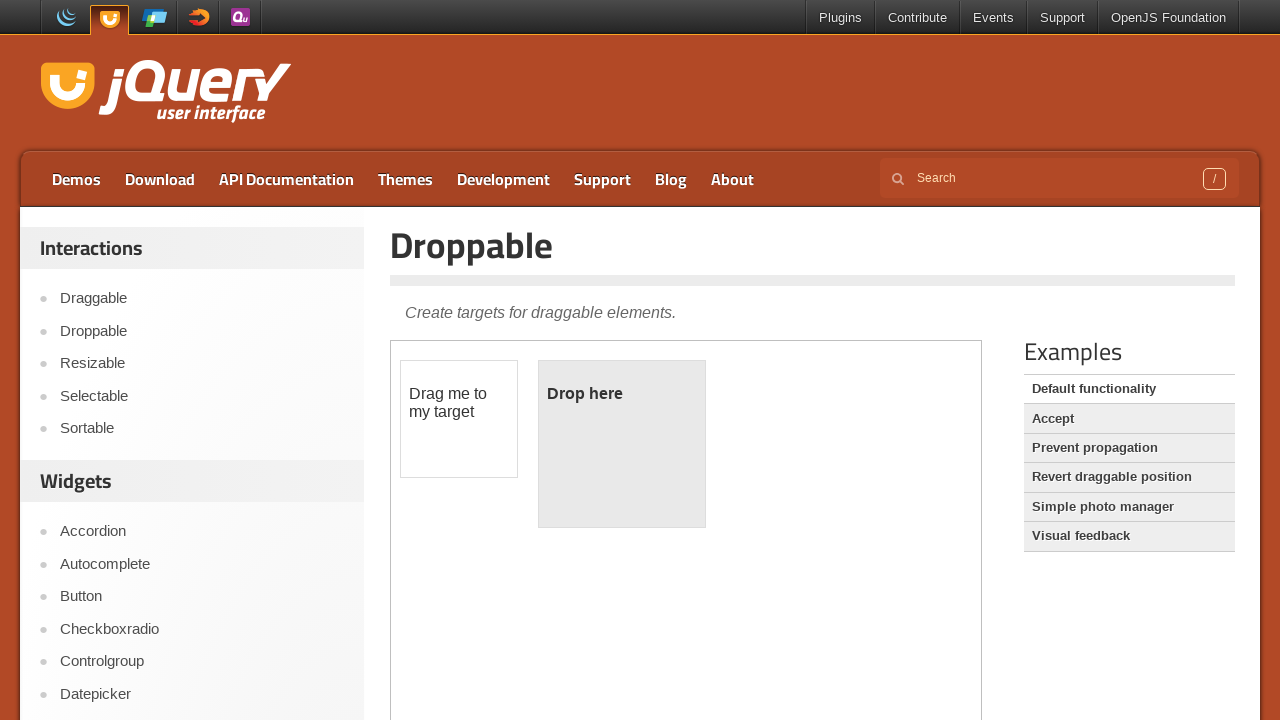

Dragged element onto droppable target area at (622, 444)
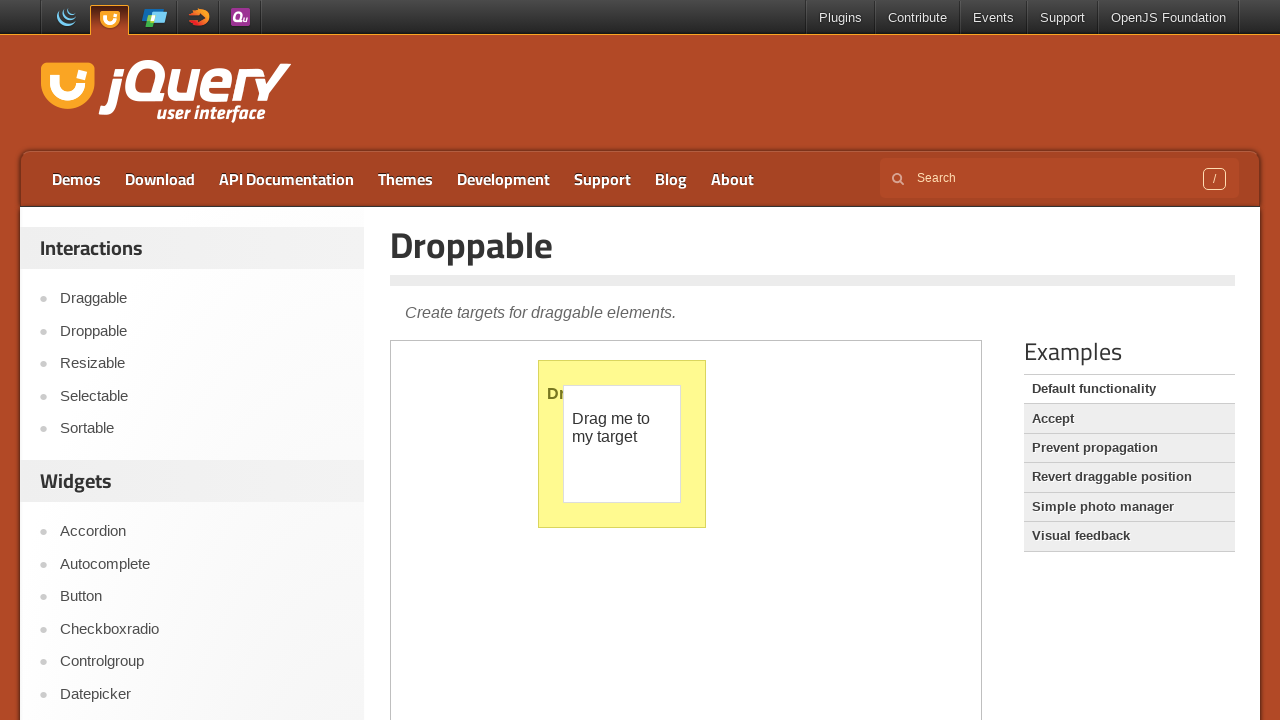

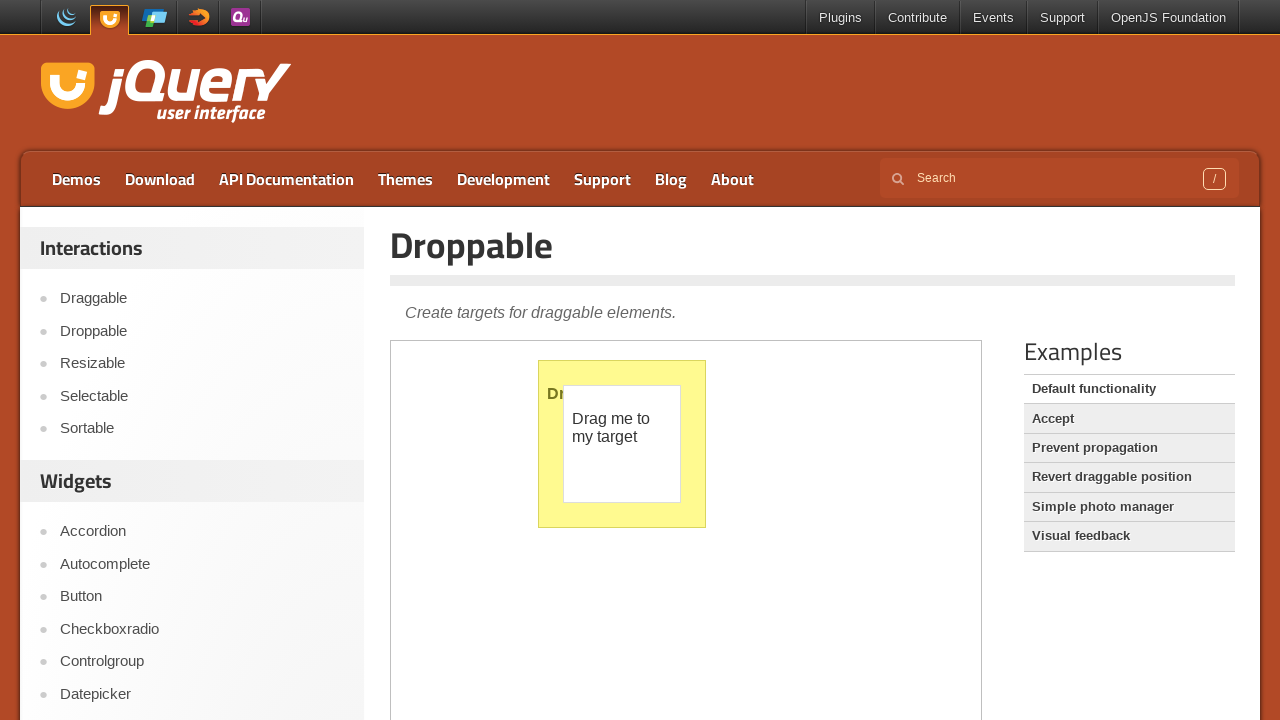